Tests JavaScript execution functionality by navigating to a test page and using JavaScript to set a value in a last name input field

Starting URL: http://only-testing-blog.blogspot.com/2013/11/new-test.html

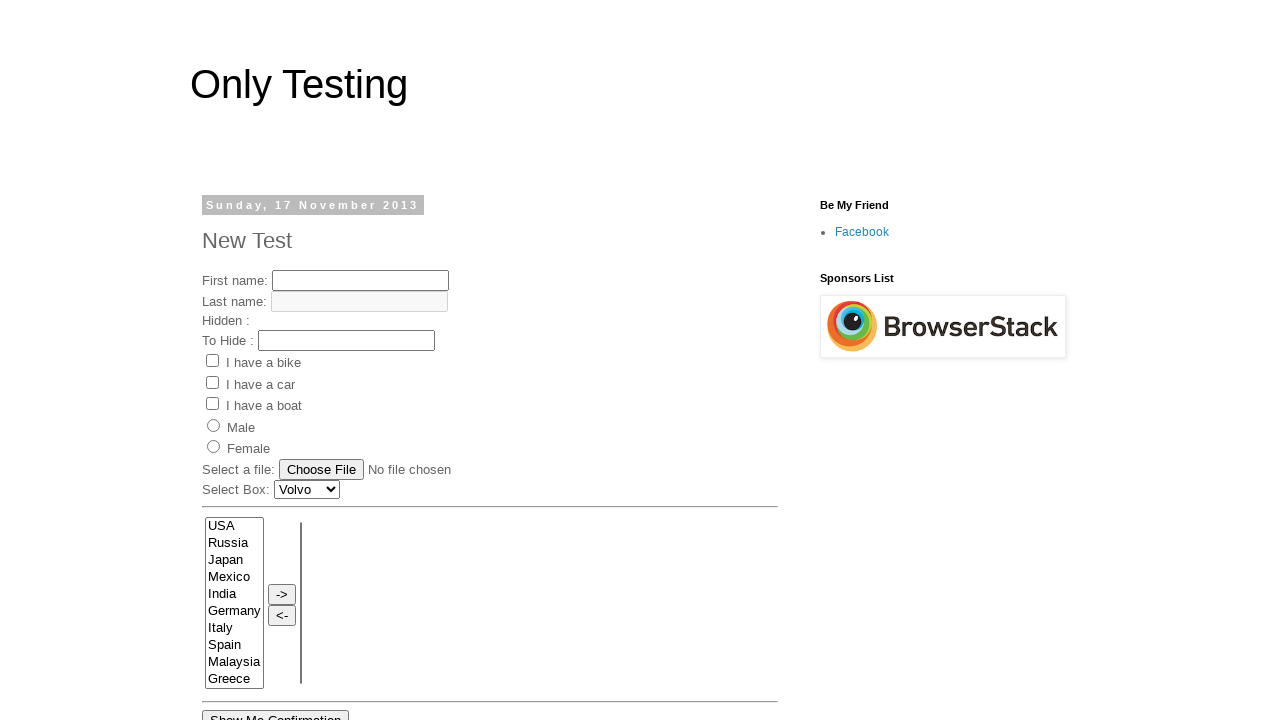

Navigated to test page
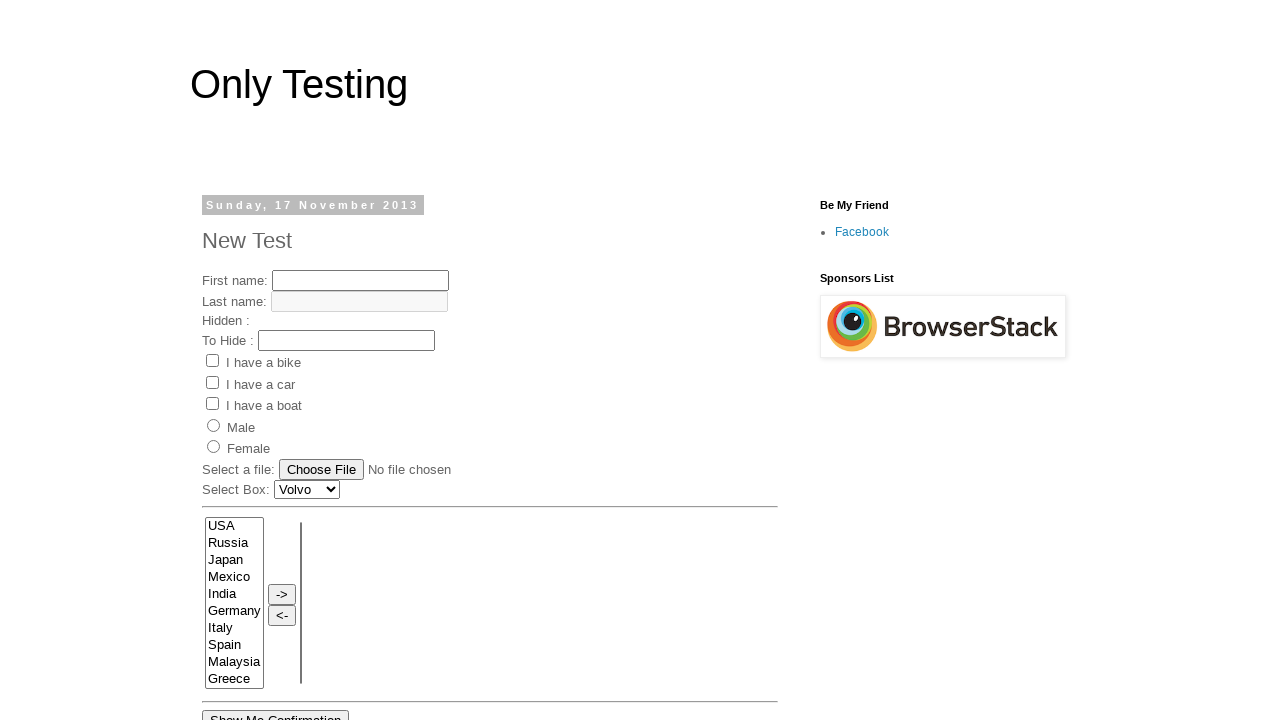

Waited 4 seconds for page to load
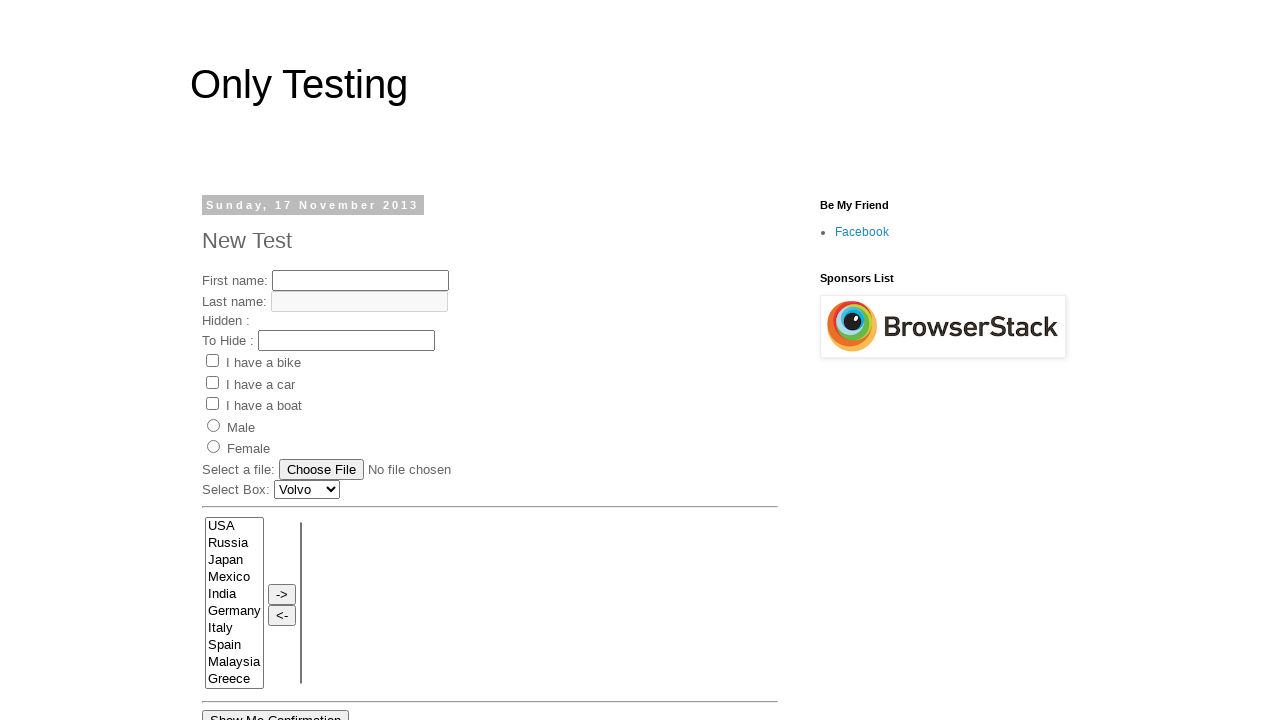

Used JavaScript to set last name field value to 'enter last name......'
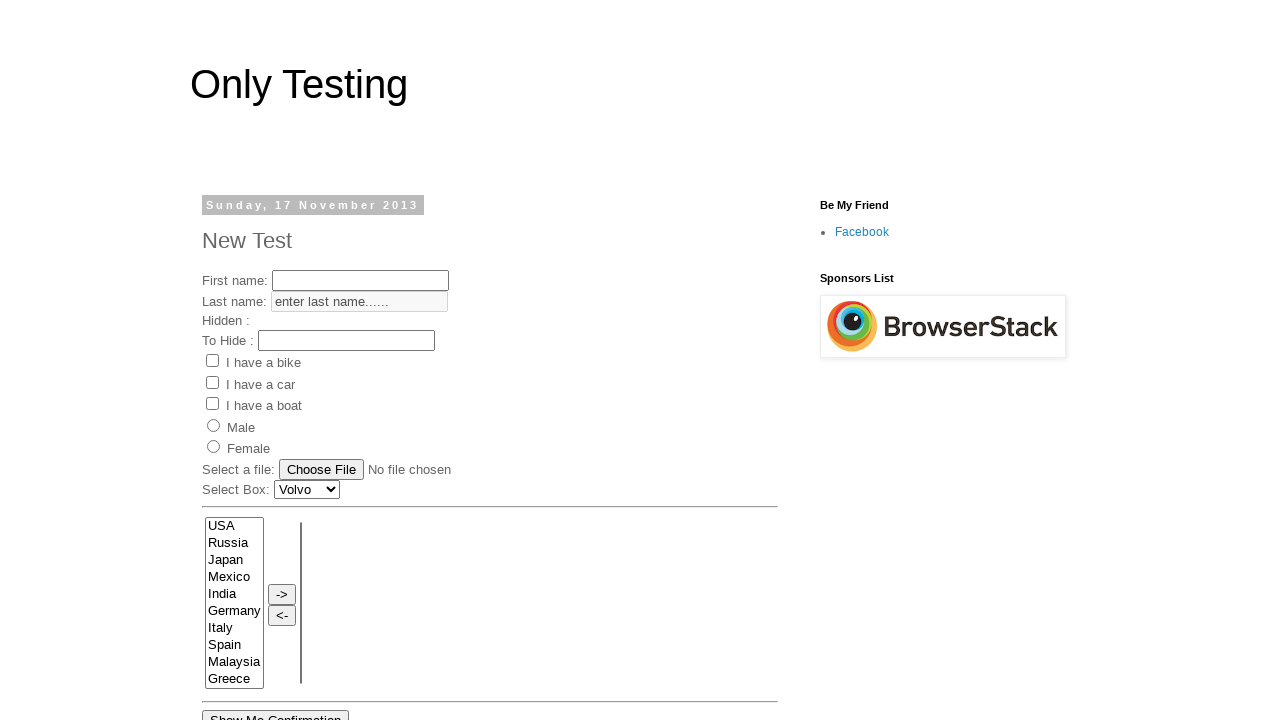

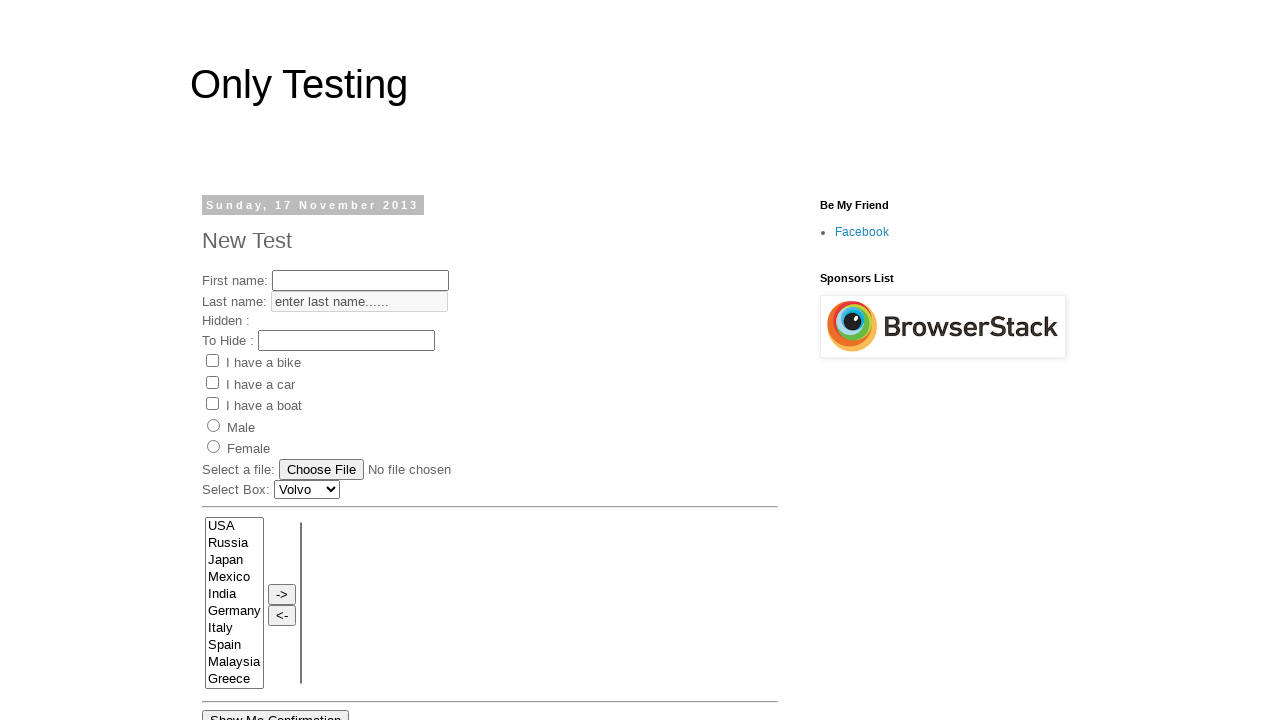